Tests GitHub repository search and Issues tab navigation with step-based reporting

Starting URL: https://github.com

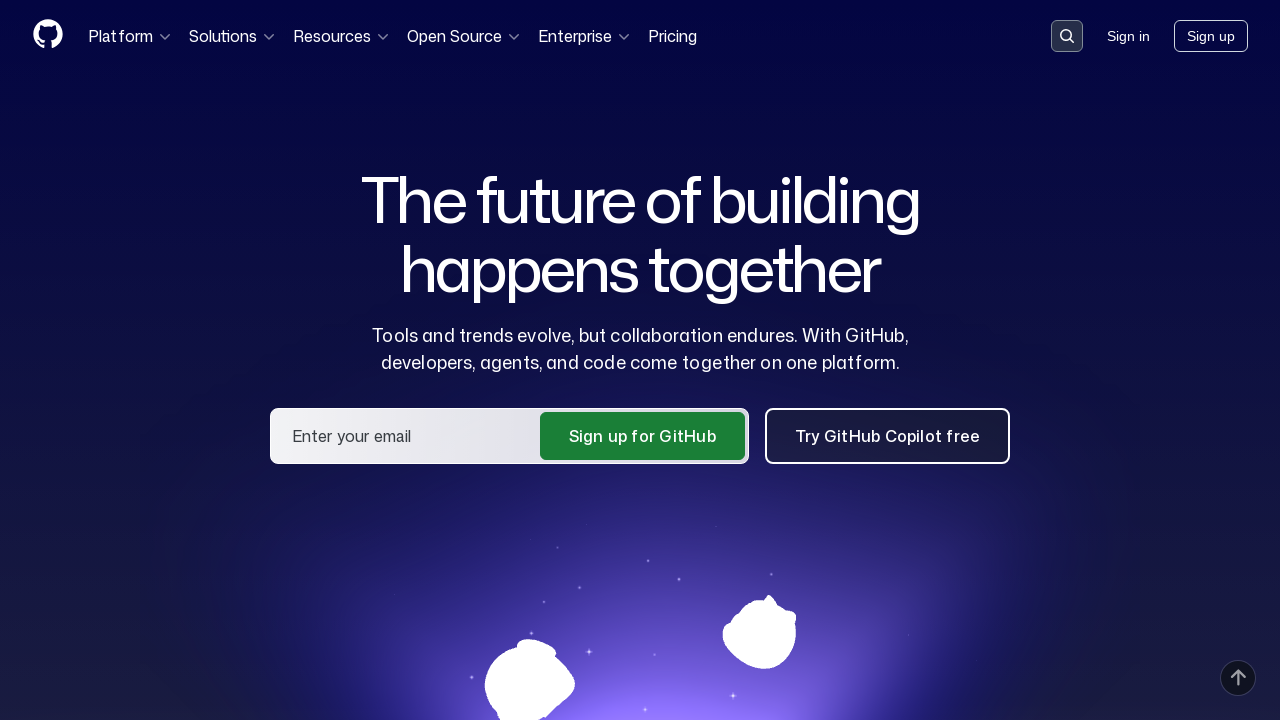

Navigated to GitHub homepage
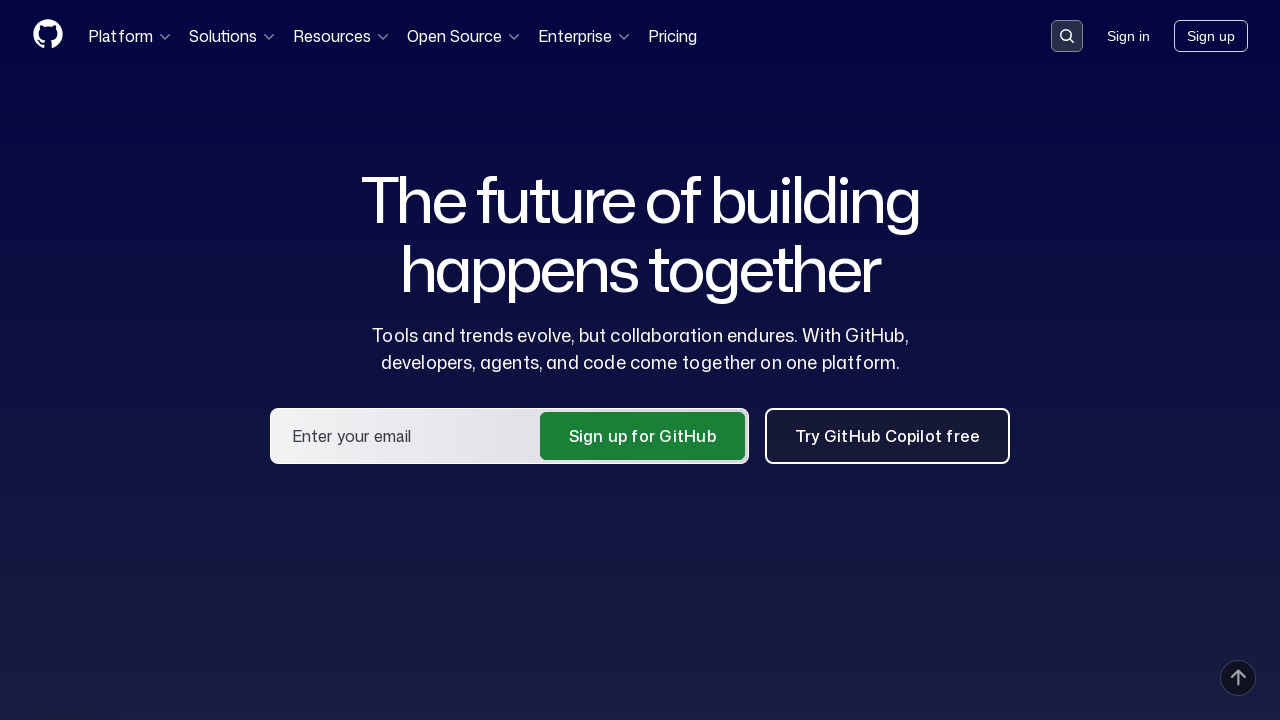

Clicked search input field to activate it at (1067, 36) on .search-input
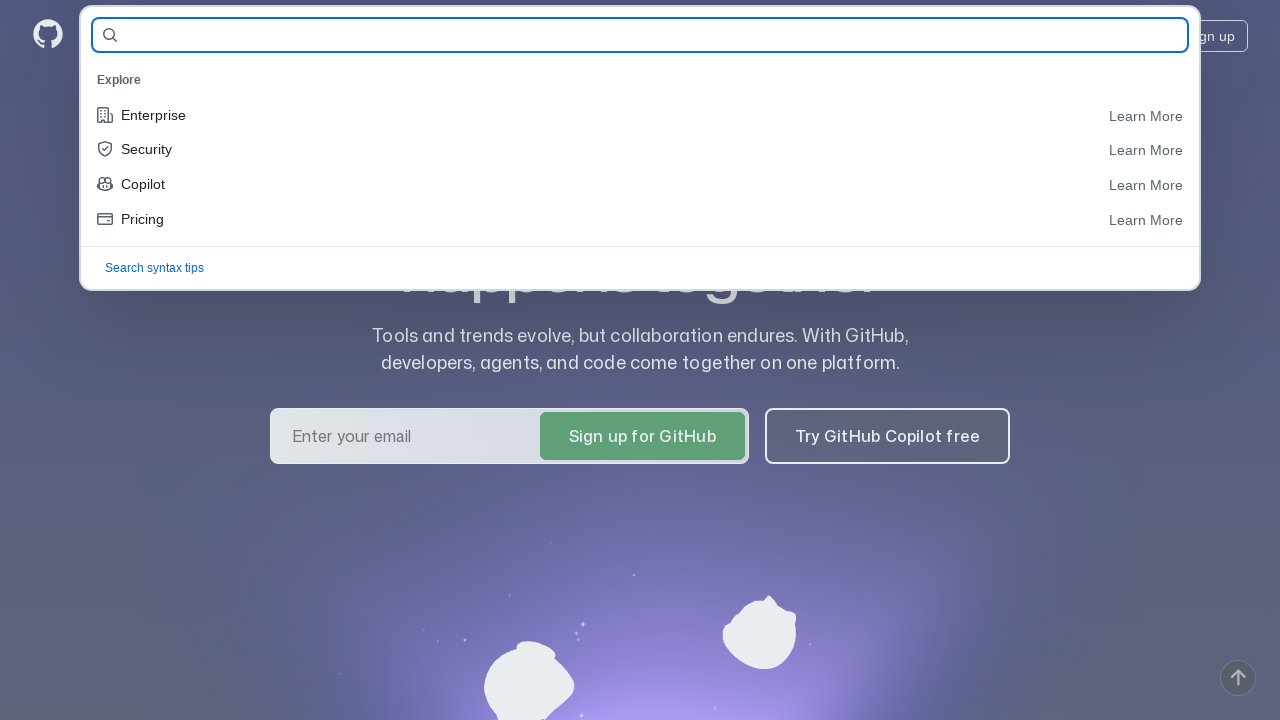

Filled search field with 'allure-framework/allure2' on #query-builder-test
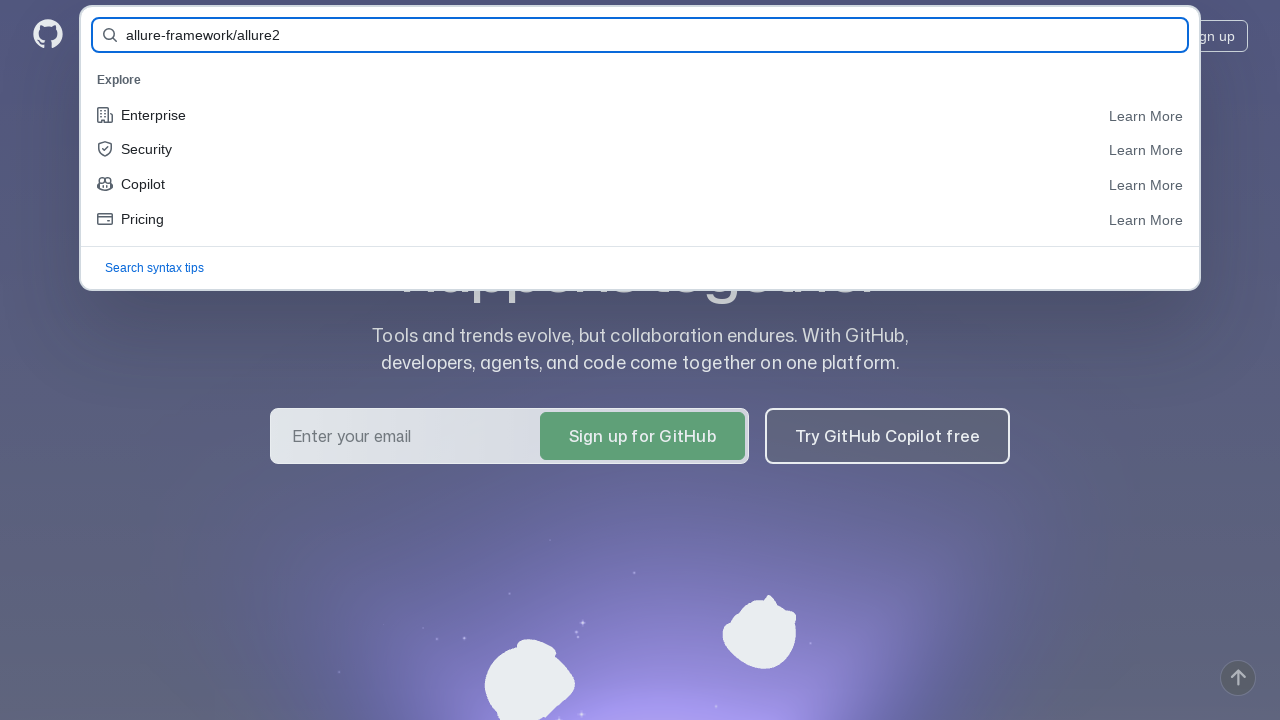

Pressed Enter to search for the repository on #query-builder-test
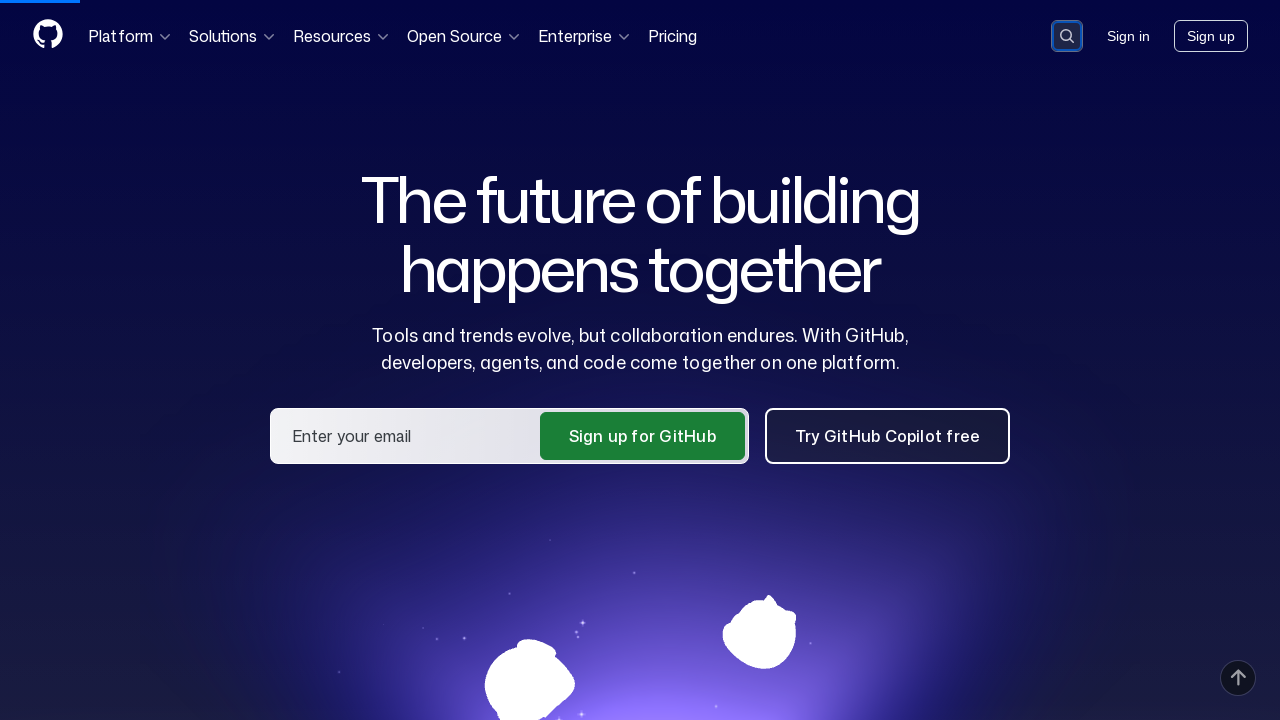

Clicked on the allure-framework/allure2 repository link in search results at (459, 161) on a:has-text('allure-framework/allure2')
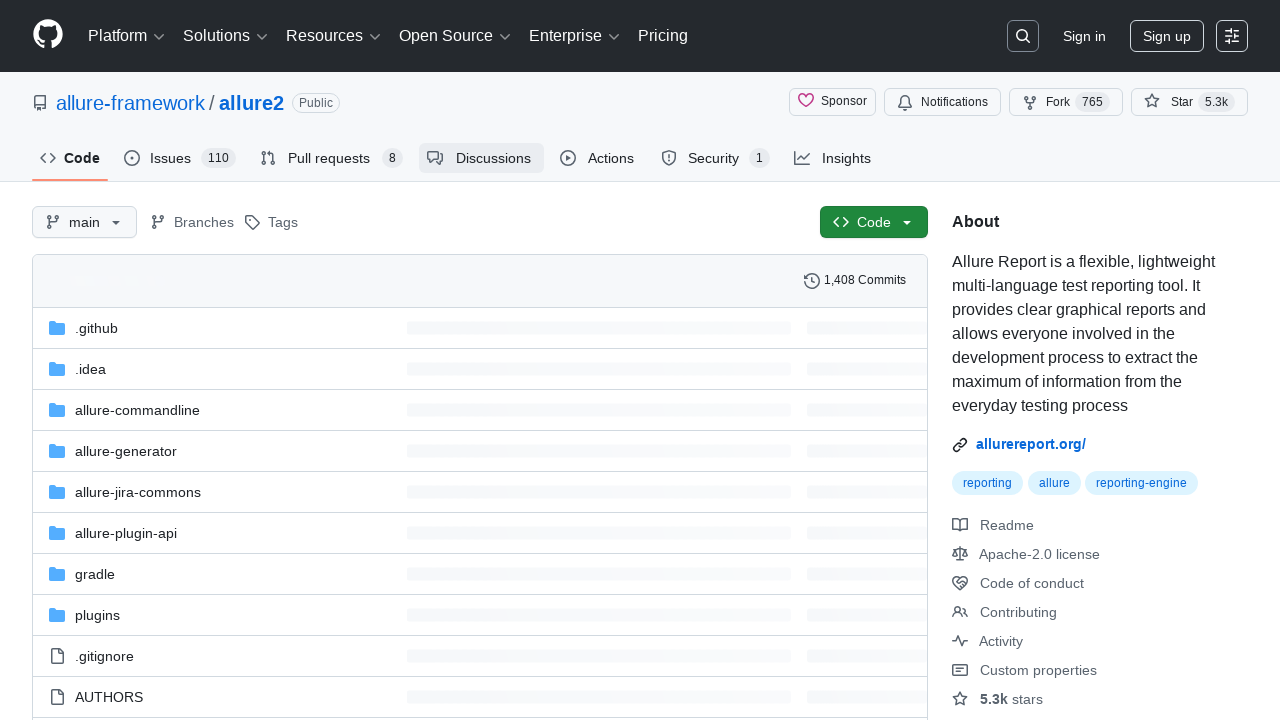

Clicked on the Issues tab at (180, 158) on #issues-tab
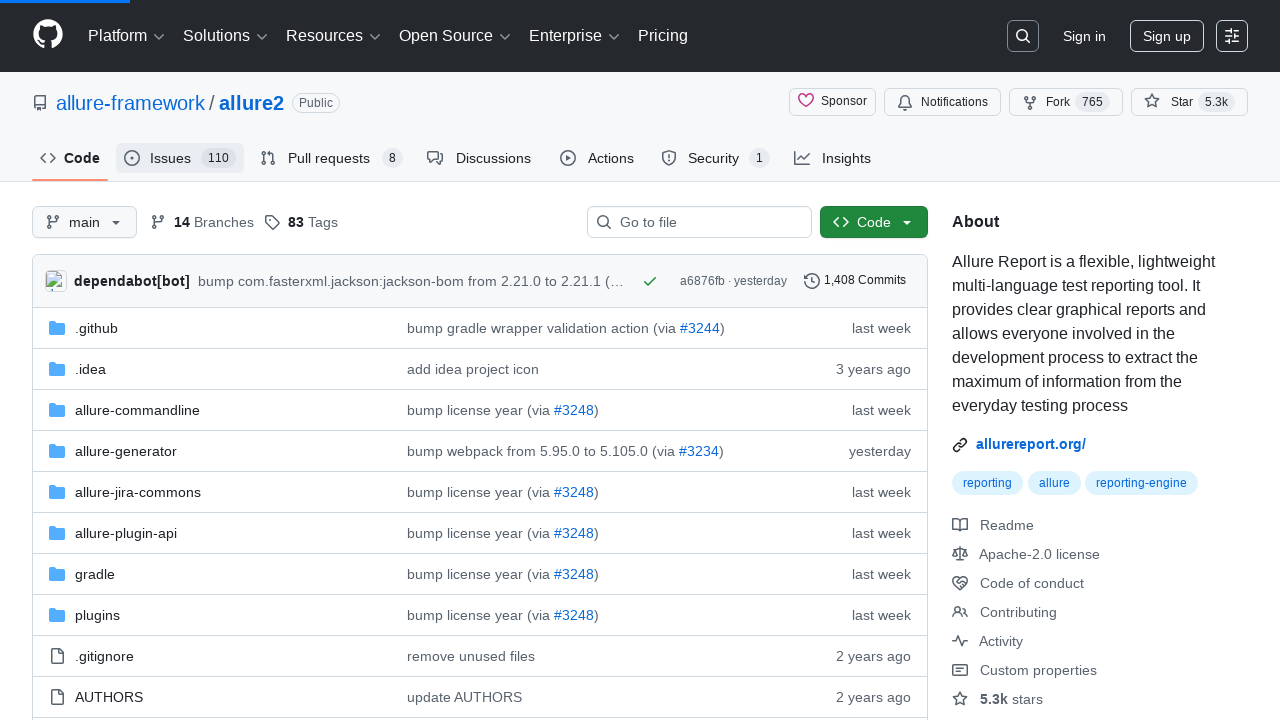

Verified Issues tab content is displayed
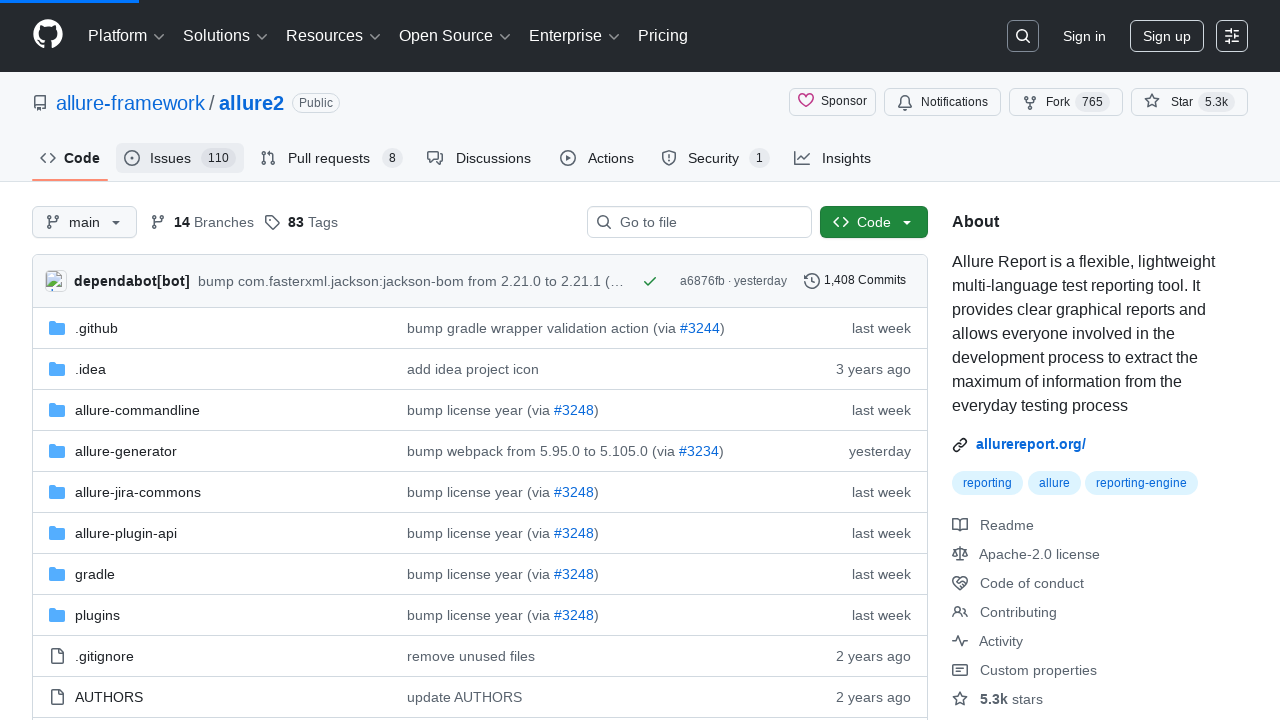

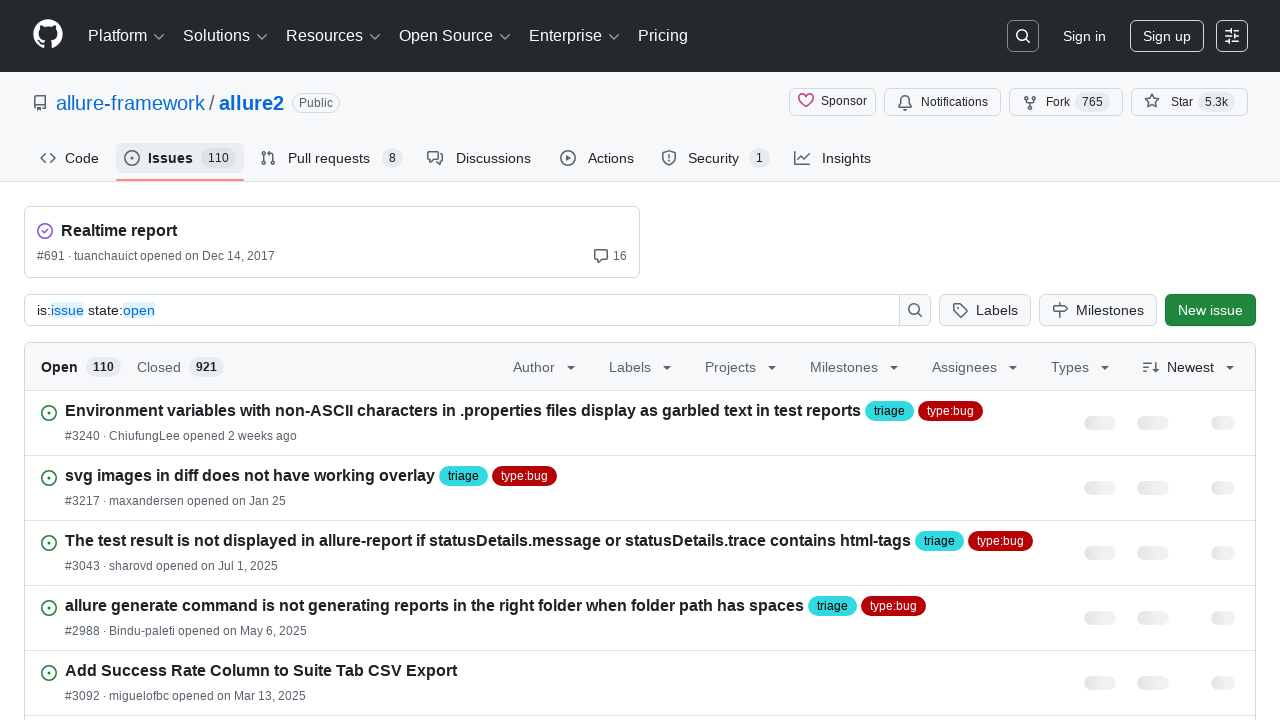